Tests dropdown selection functionality by selecting origin city (Bangalore/BLR) and destination city (Chennai/MAA) from dropdown menus on a flight booking practice page.

Starting URL: https://rahulshettyacademy.com/dropdownsPractise/

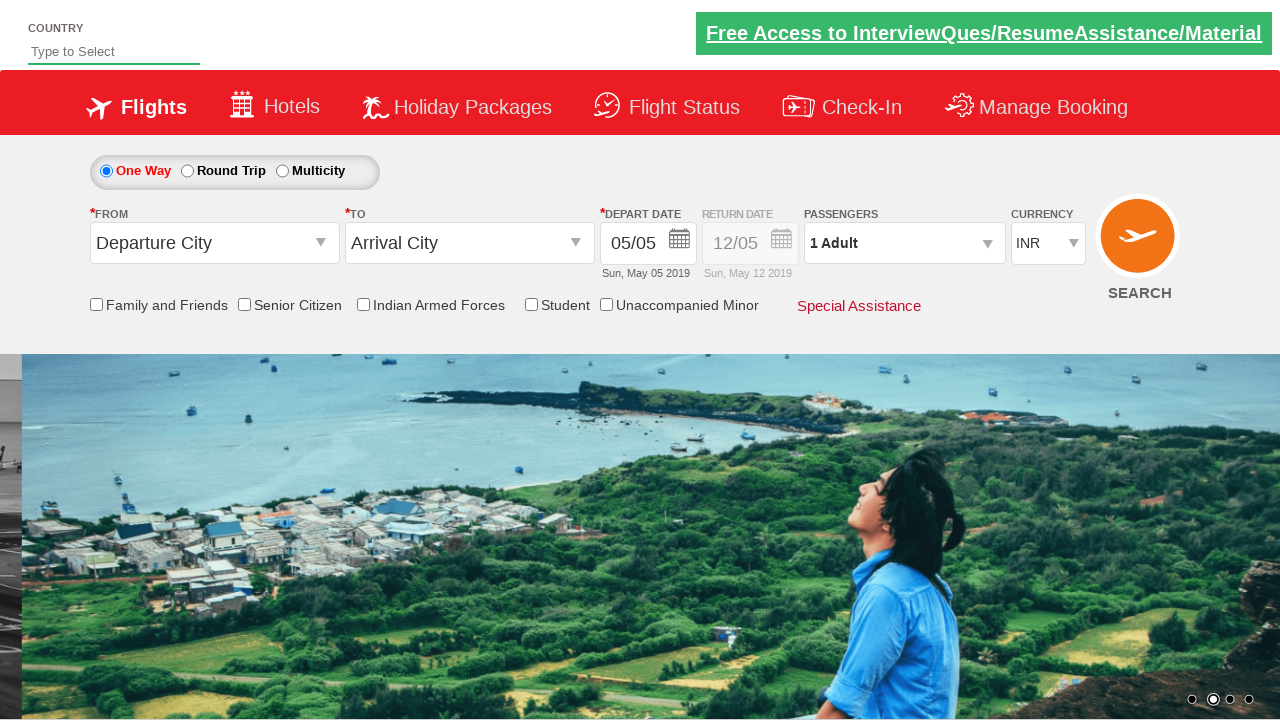

Clicked on origin station dropdown to open it at (214, 243) on #ctl00_mainContent_ddl_originStation1_CTXT
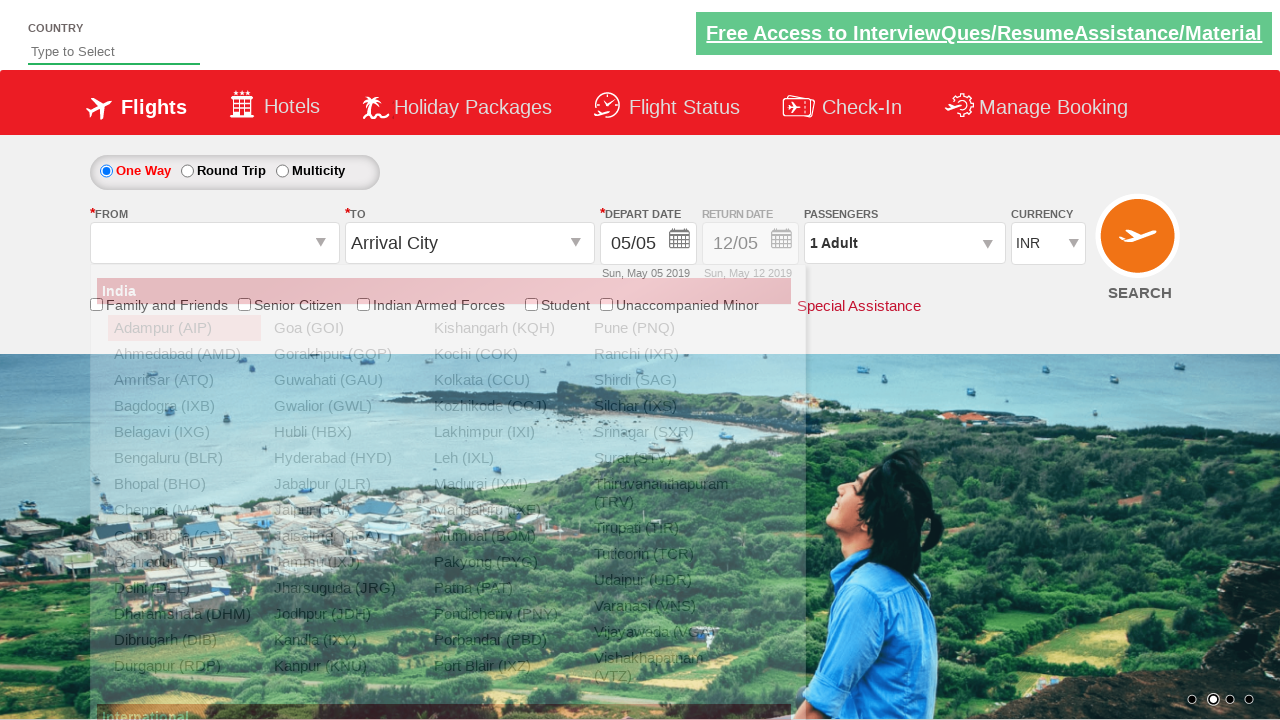

Selected Bangalore (BLR) as the origin city at (184, 458) on xpath=//a[@value='BLR']
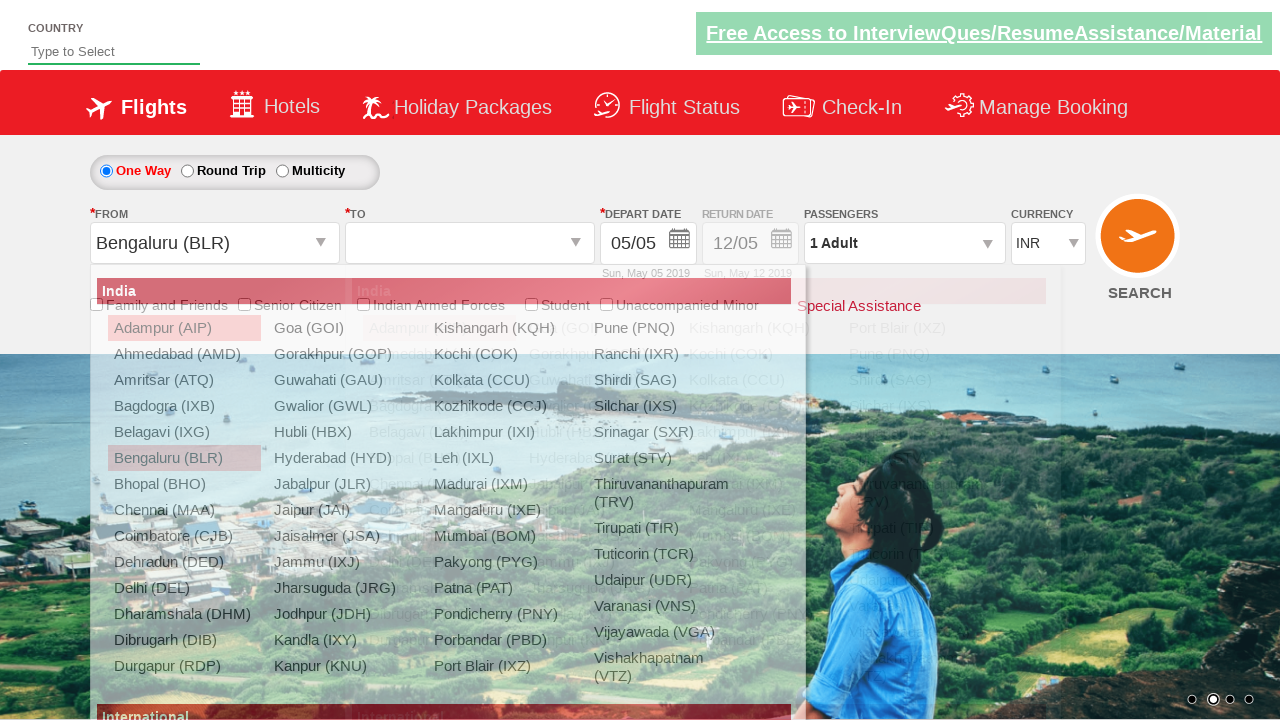

Waited 2 seconds for destination dropdown to be ready
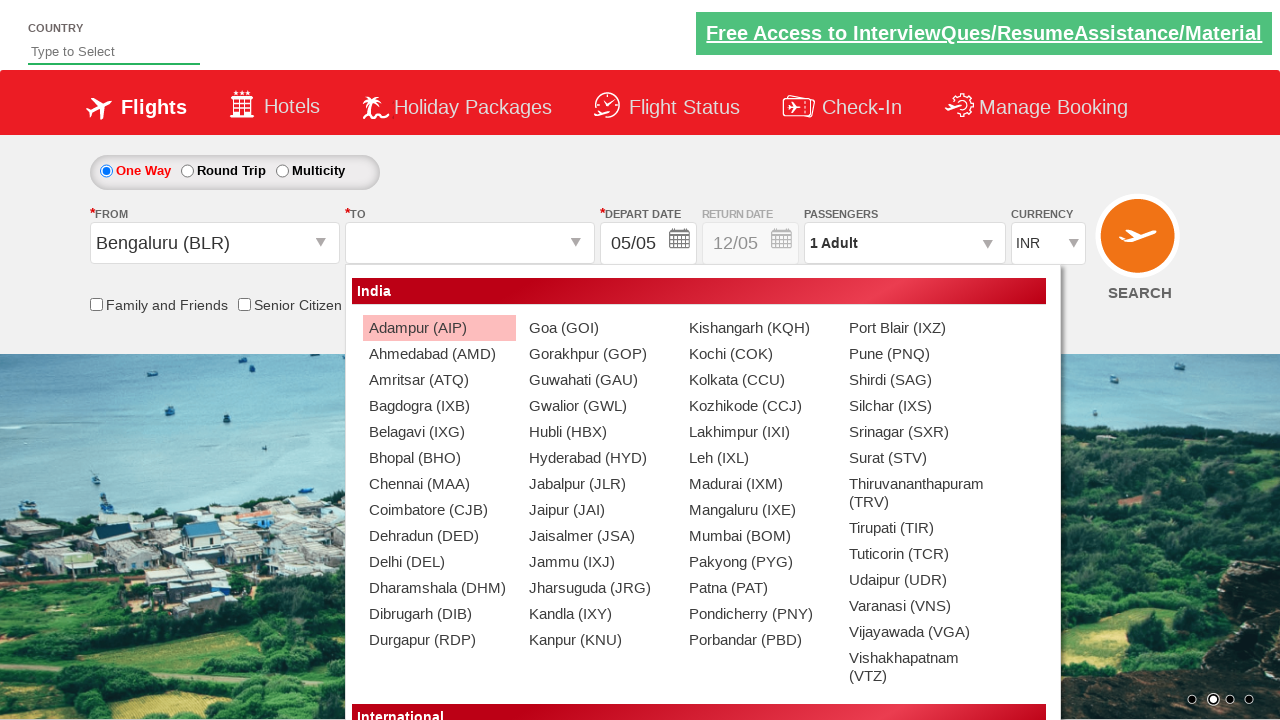

Selected Chennai (MAA) as the destination city at (439, 484) on (//a[@value='MAA'])[2]
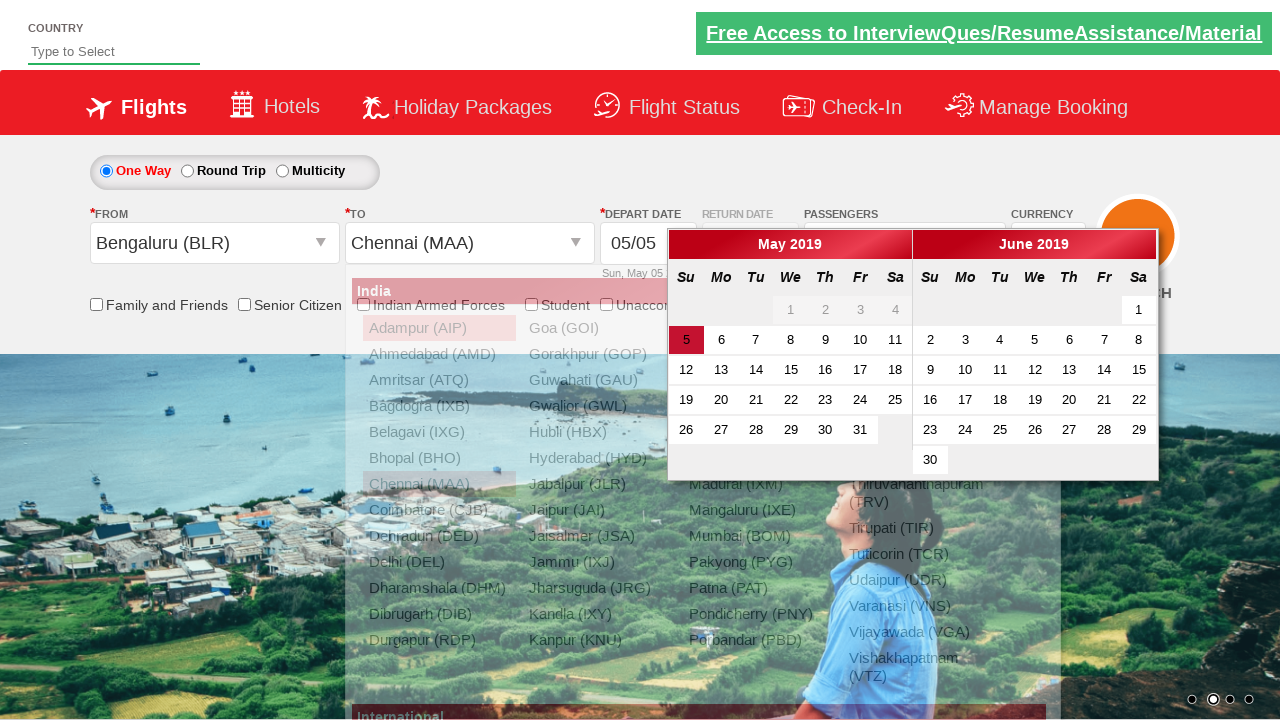

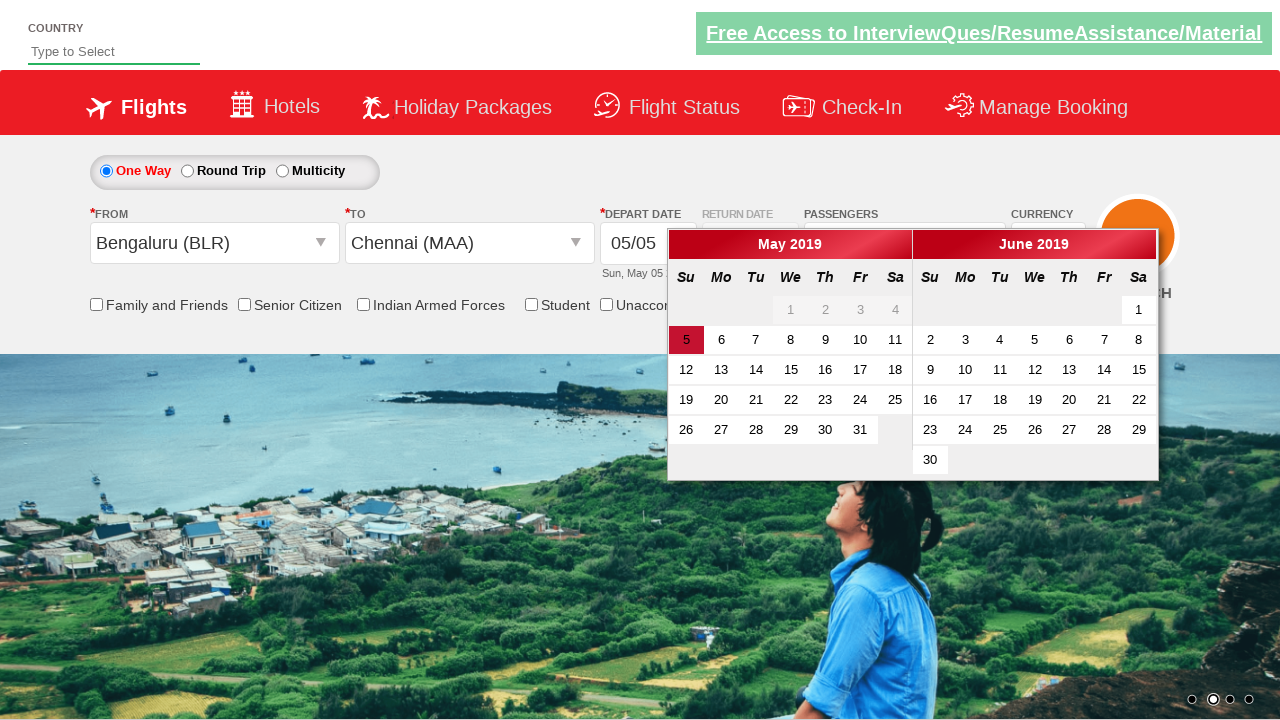